Tests extracting text content from a button on the Visibility page and verifying it equals "Hide"

Starting URL: http://www.uitestingplayground.com/

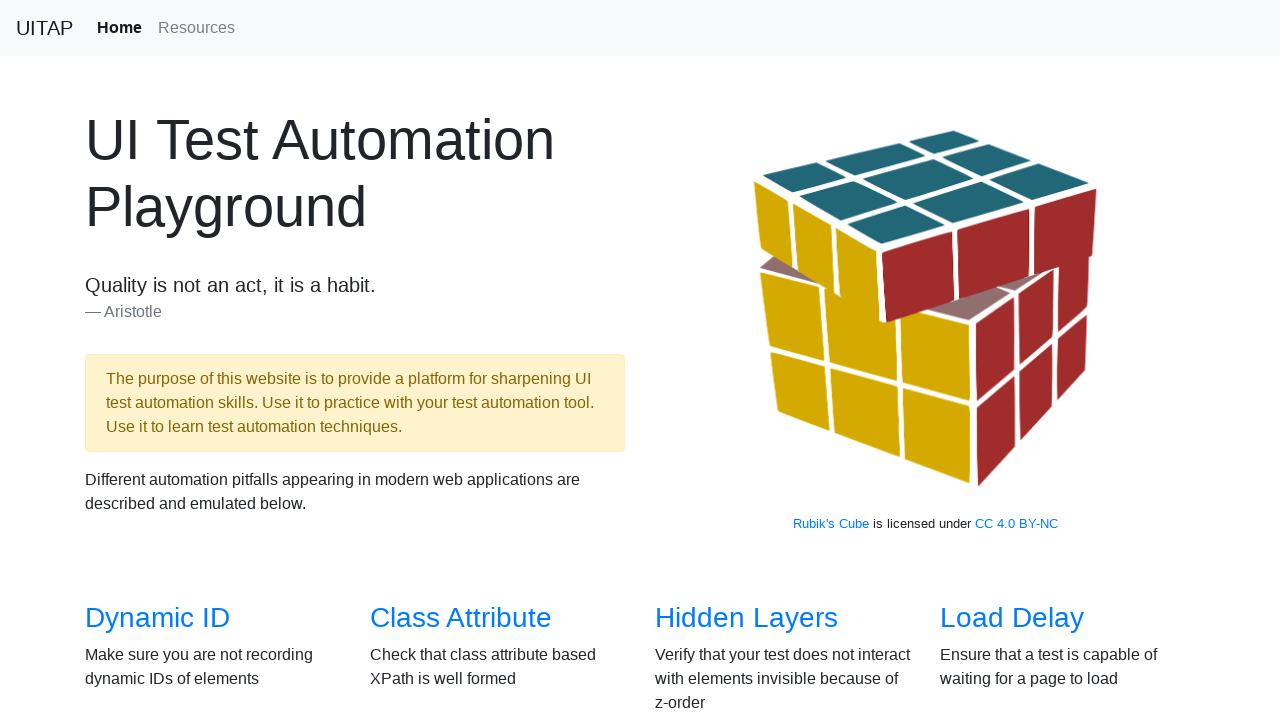

Clicked on the Visibility link at (135, 360) on internal:role=link[name="Visibility"i]
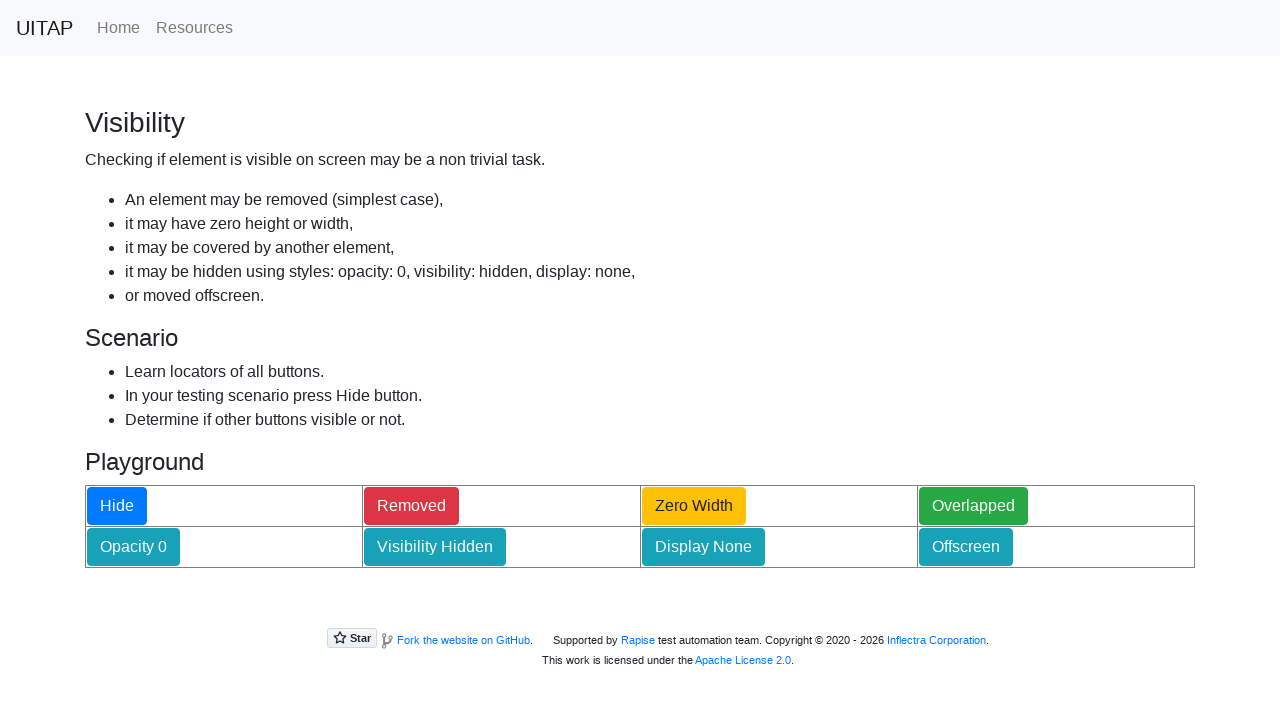

Located the Hide button
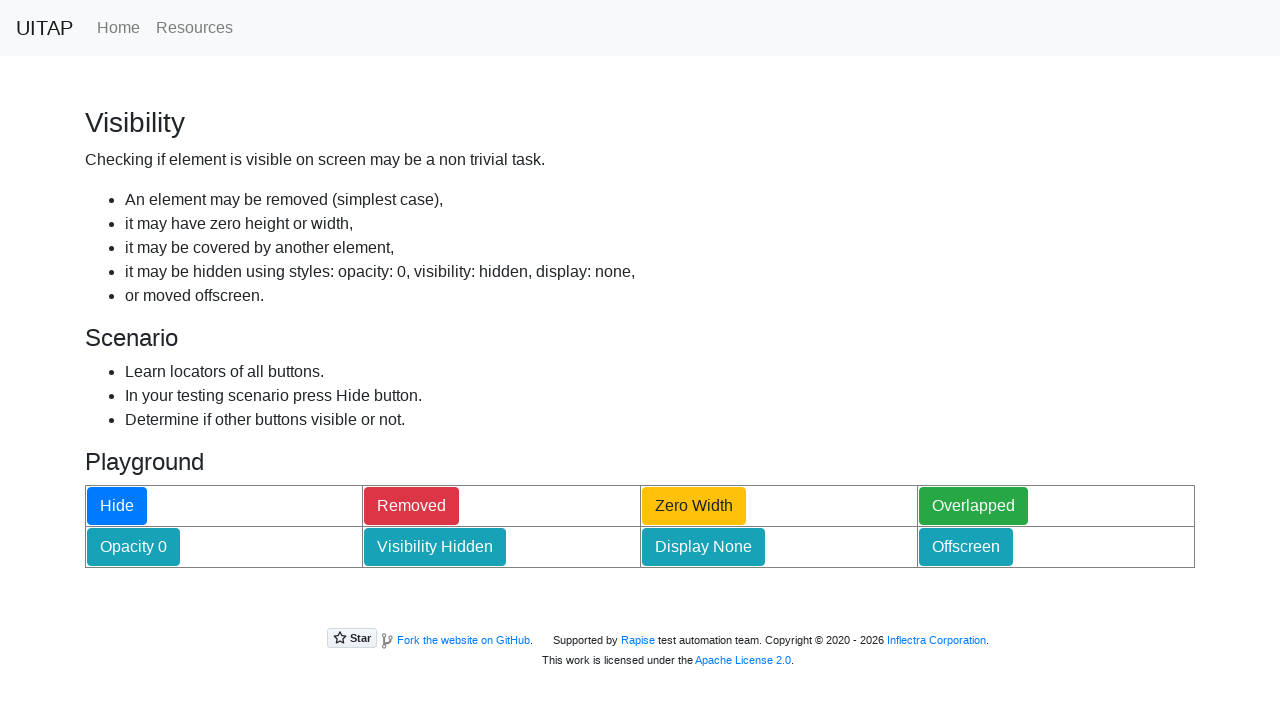

Extracted text content from Hide button
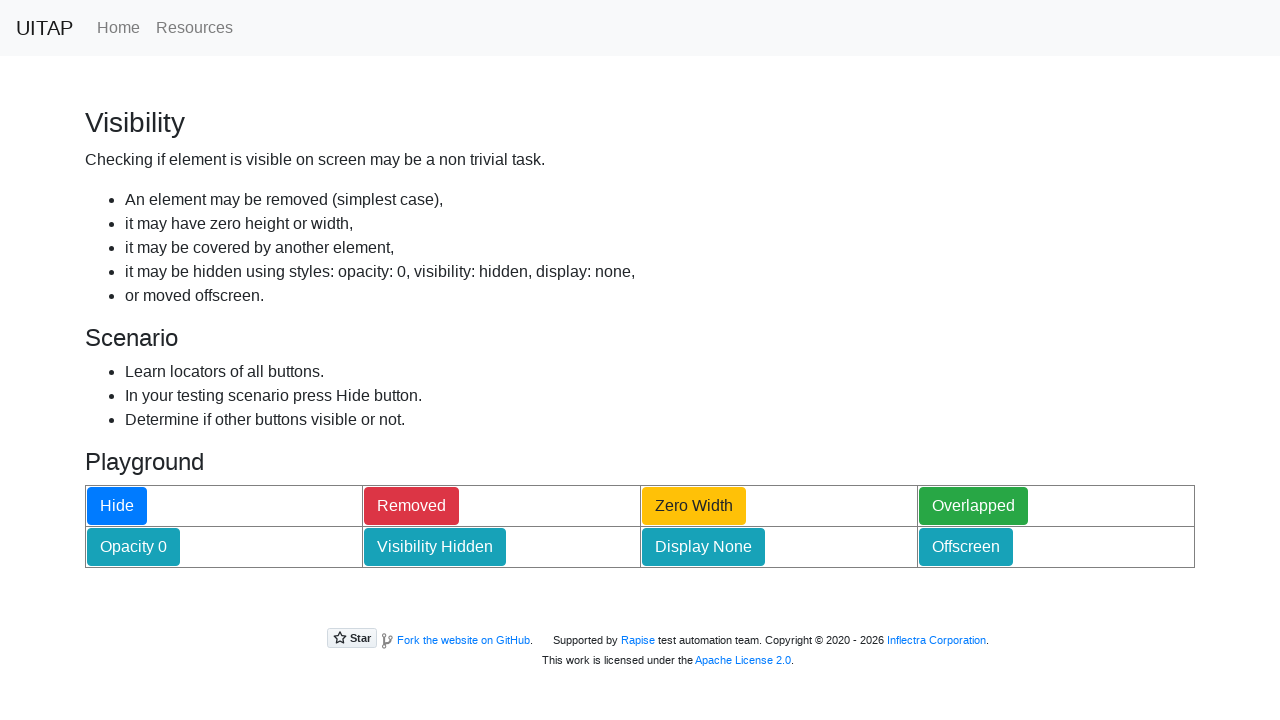

Verified button text equals 'Hide'
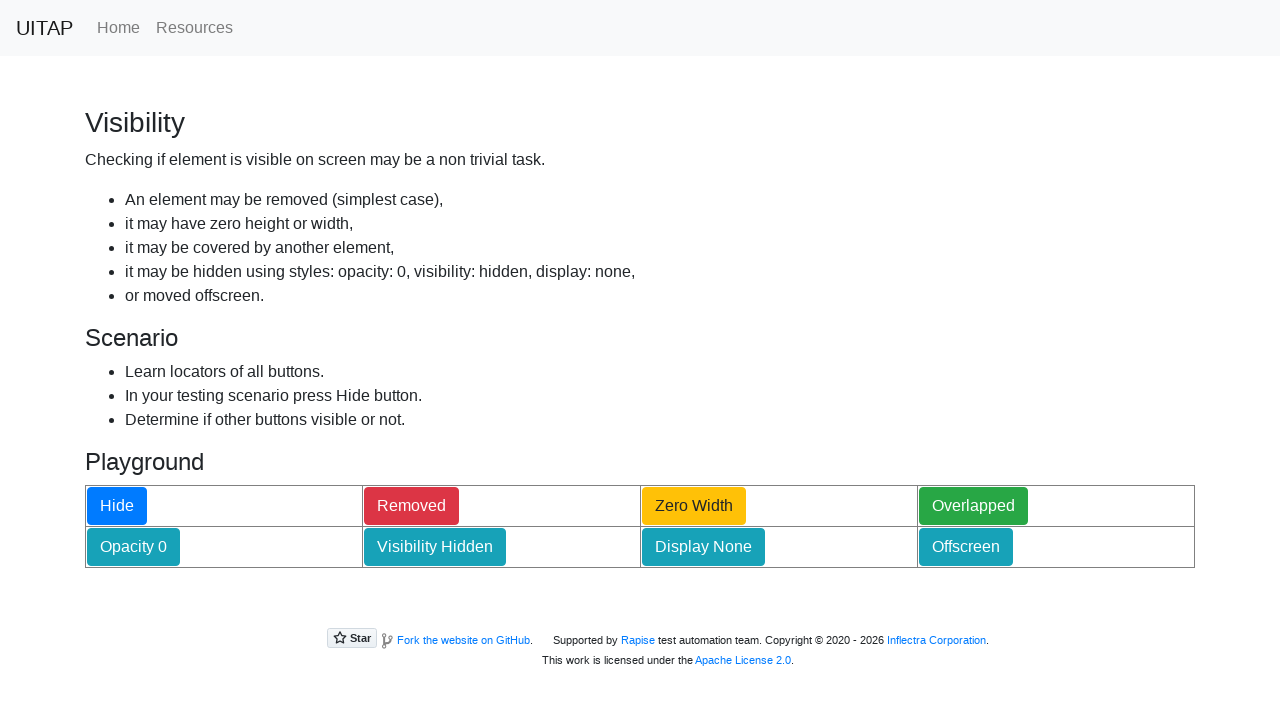

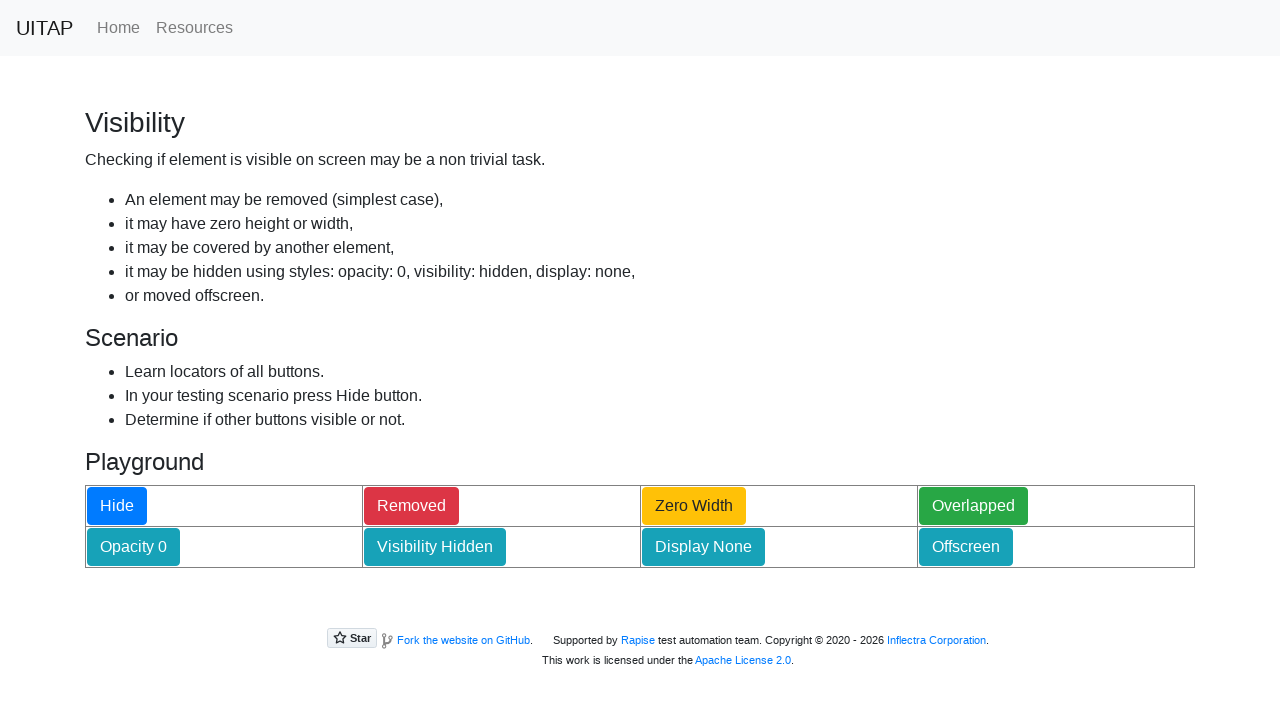